Navigates to the SauceLabs guinea pig test page and verifies the page loads by checking the title is accessible.

Starting URL: https://saucelabs.com/test/guinea-pig

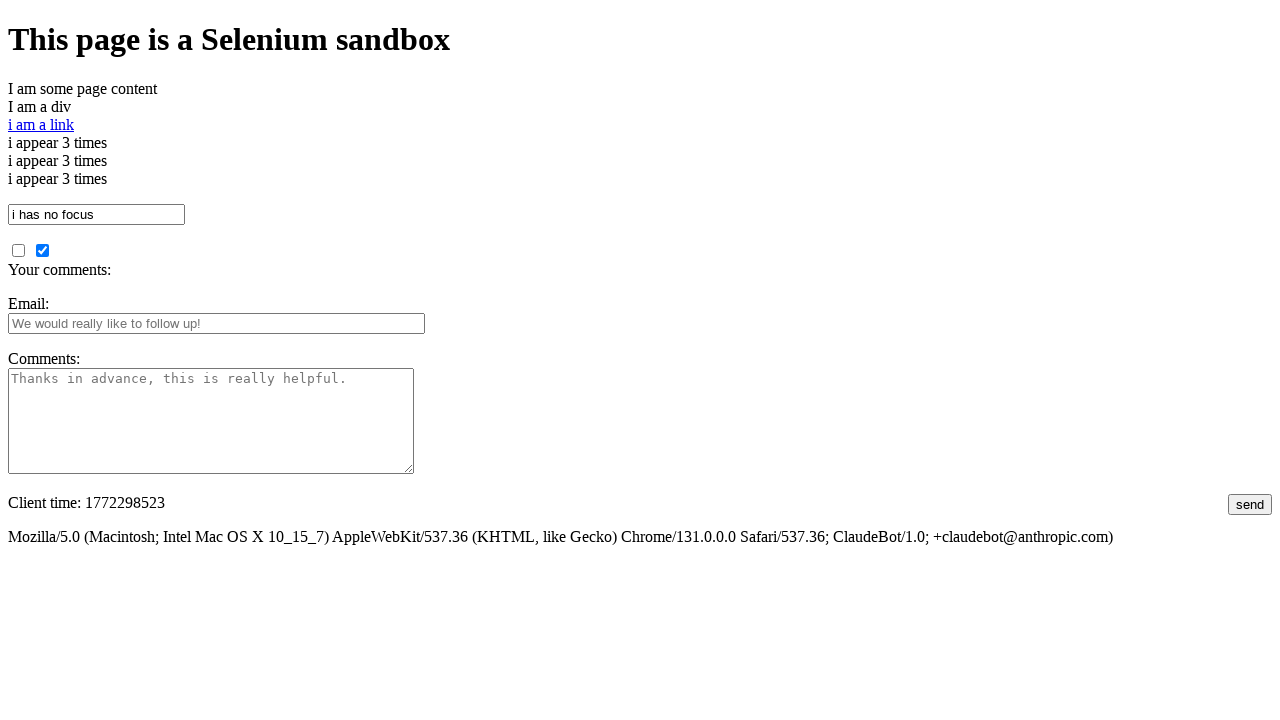

Navigated to SauceLabs guinea pig test page
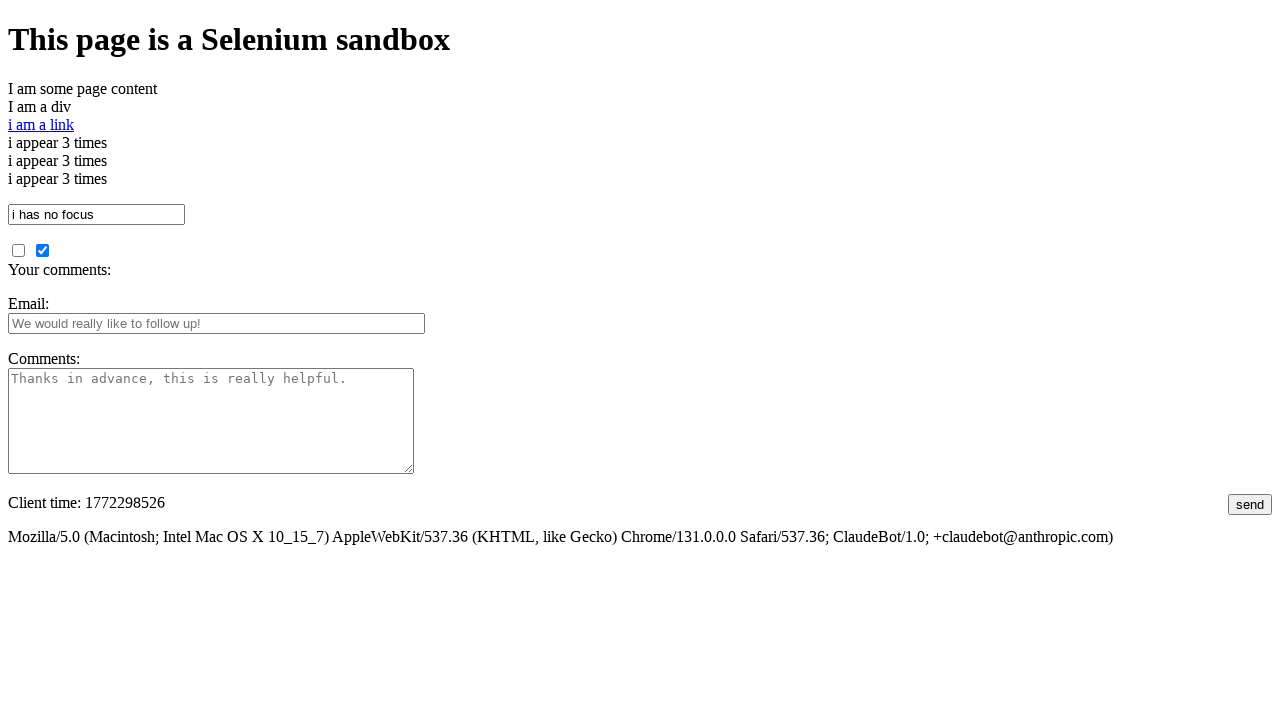

Page DOM content loaded
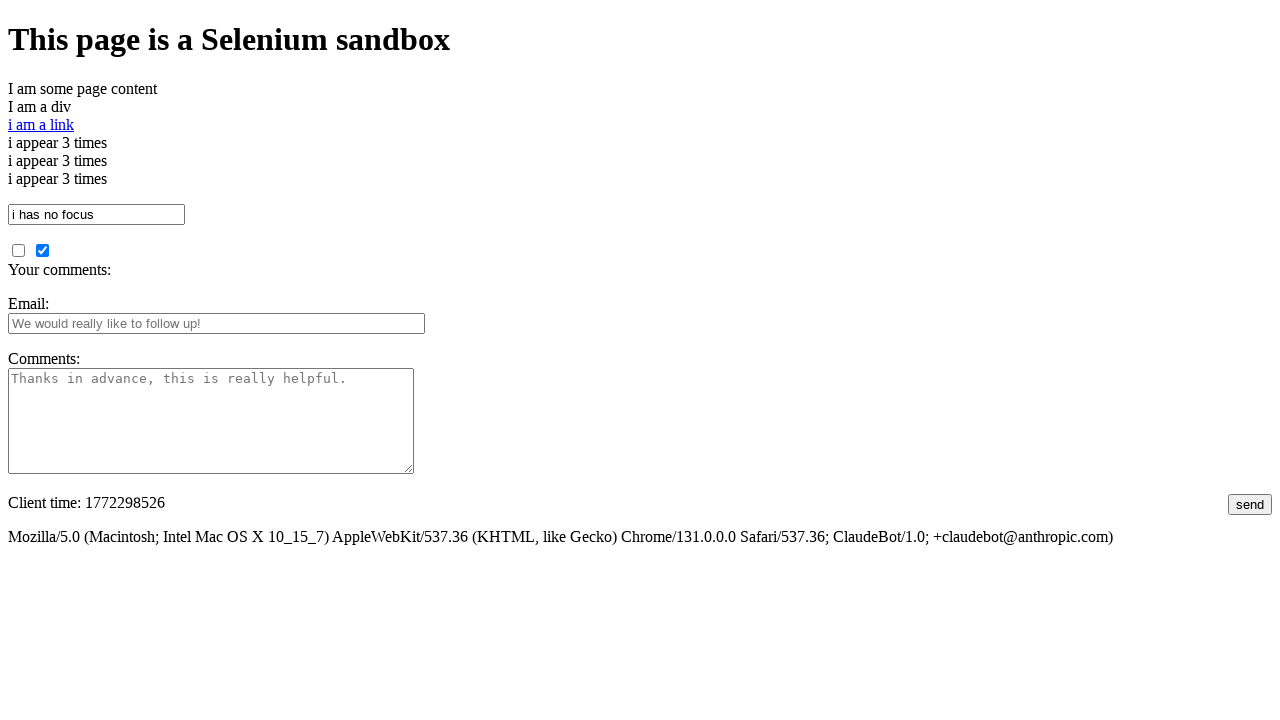

Retrieved page title: I am a page title - Sauce Labs
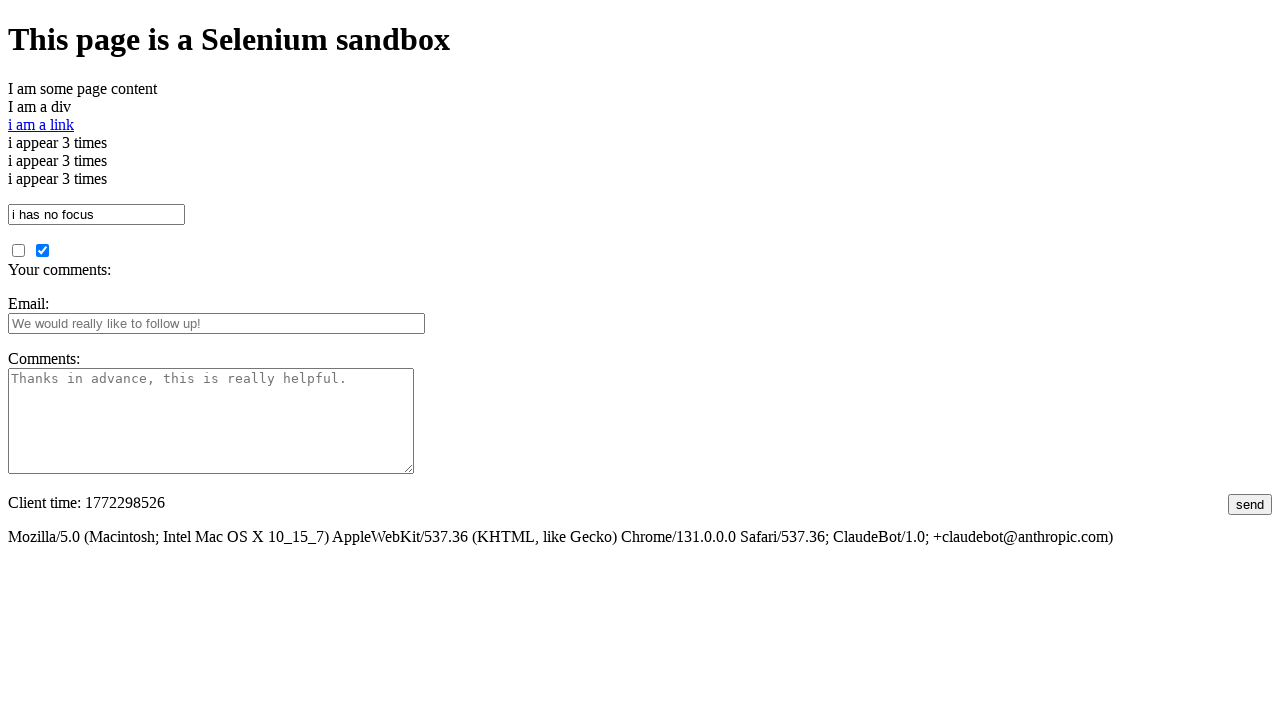

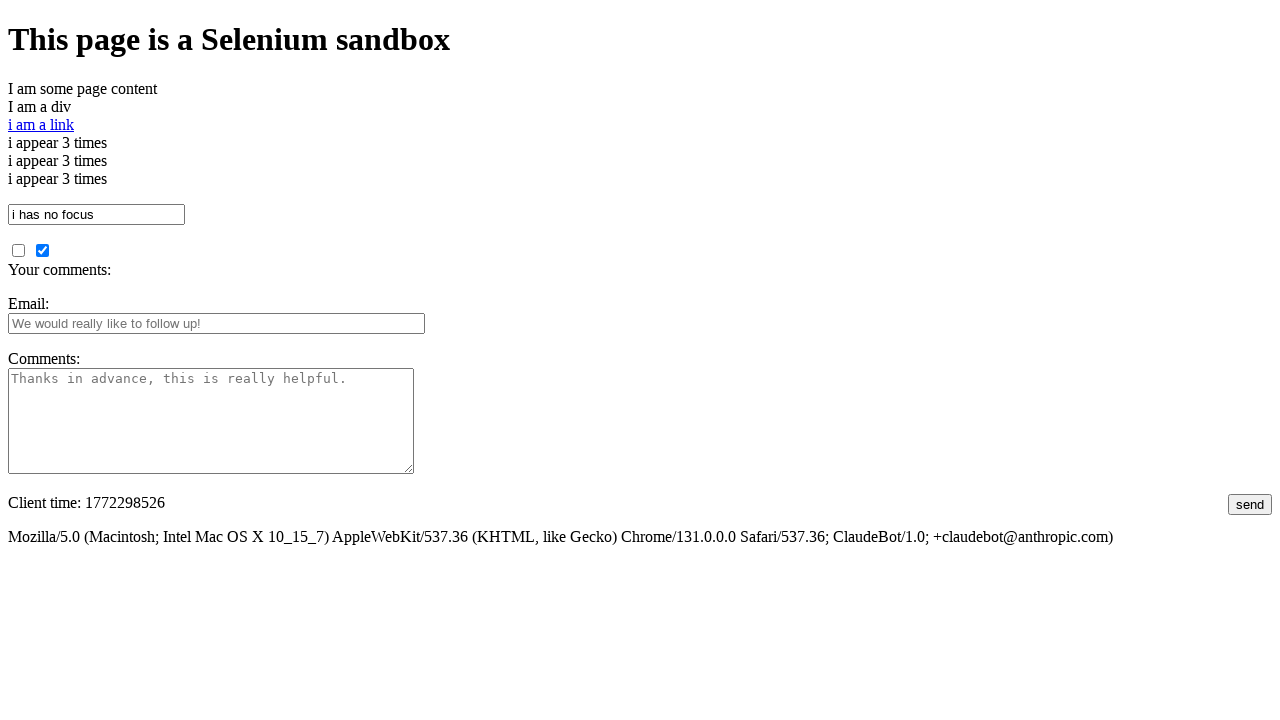